Tests that a canceled change to an employee's name doesn't persist

Starting URL: https://devmountain-qa.github.io/employee-manager/1.2_Version/index.html

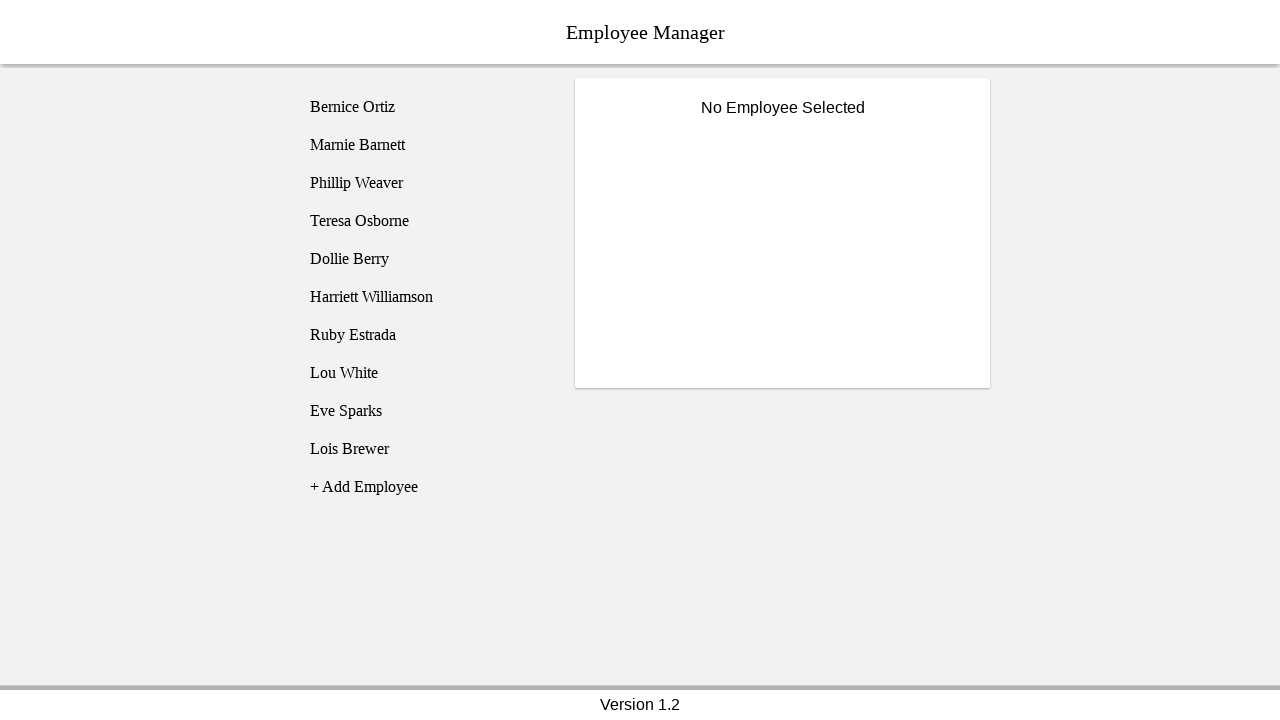

Clicked on Phillip Weaver employee at (425, 183) on [name='employee3']
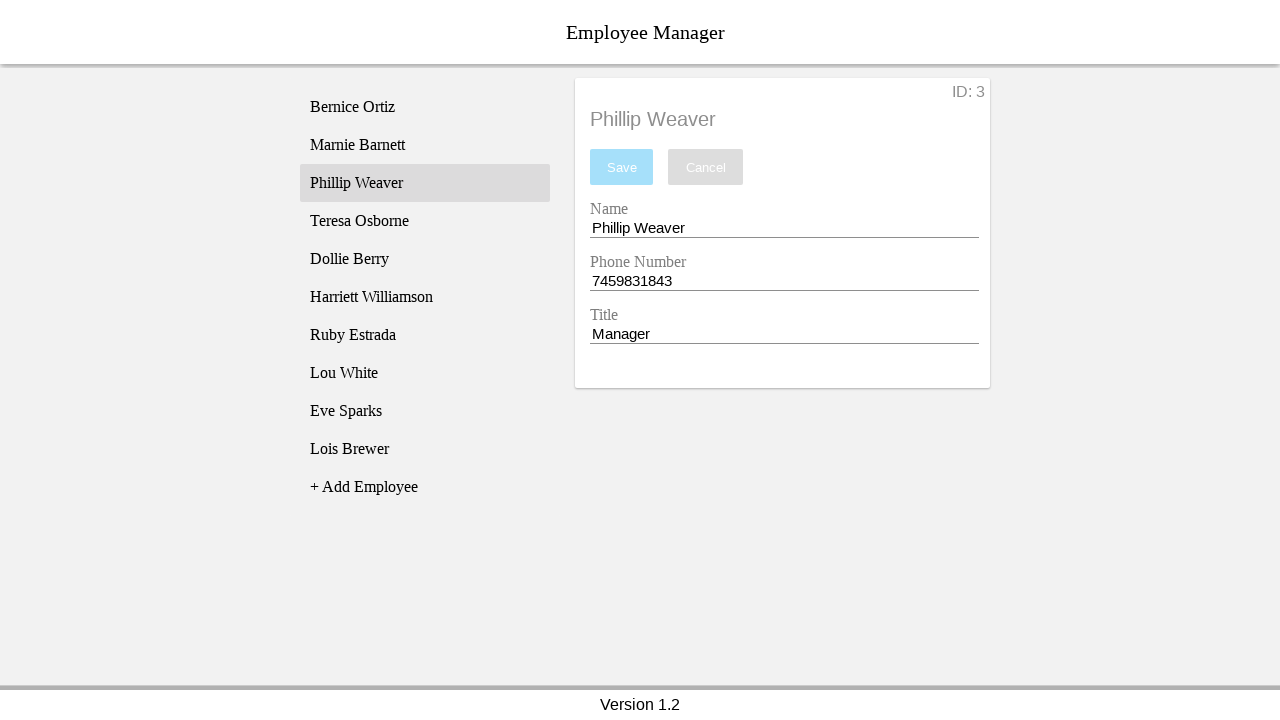

Name input field became visible
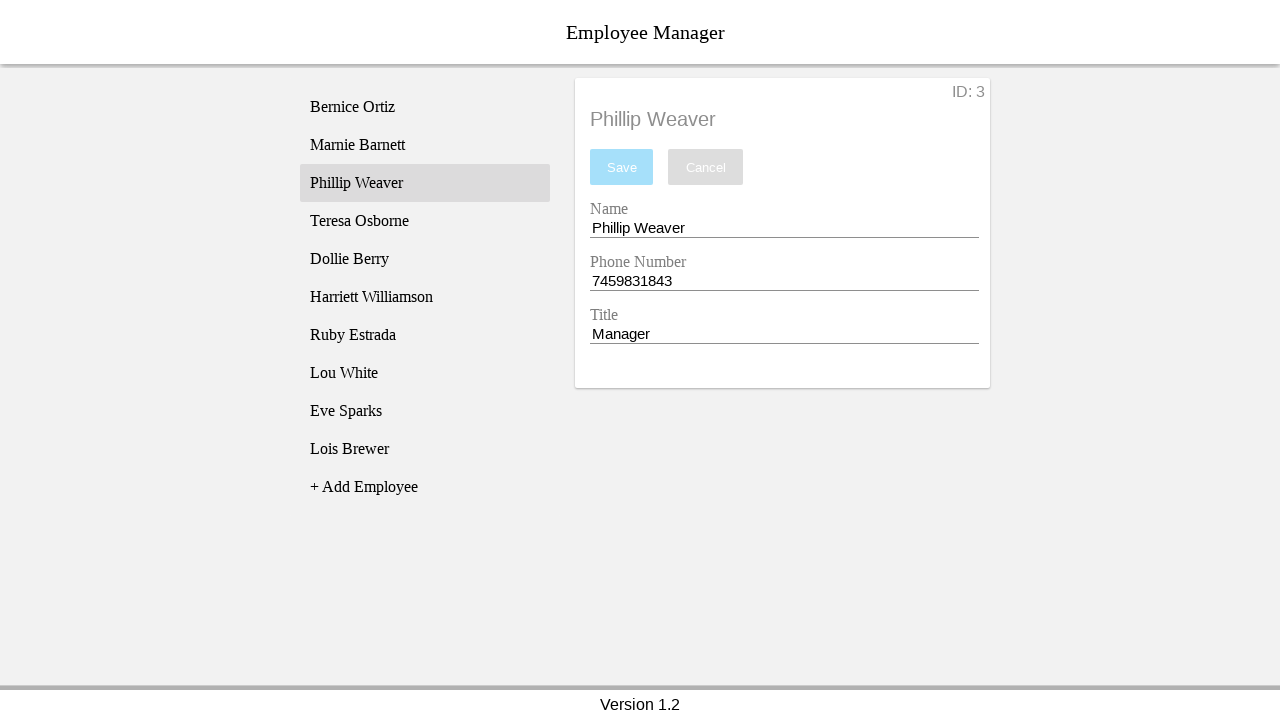

Changed employee name to 'Test Name' on [name='nameEntry']
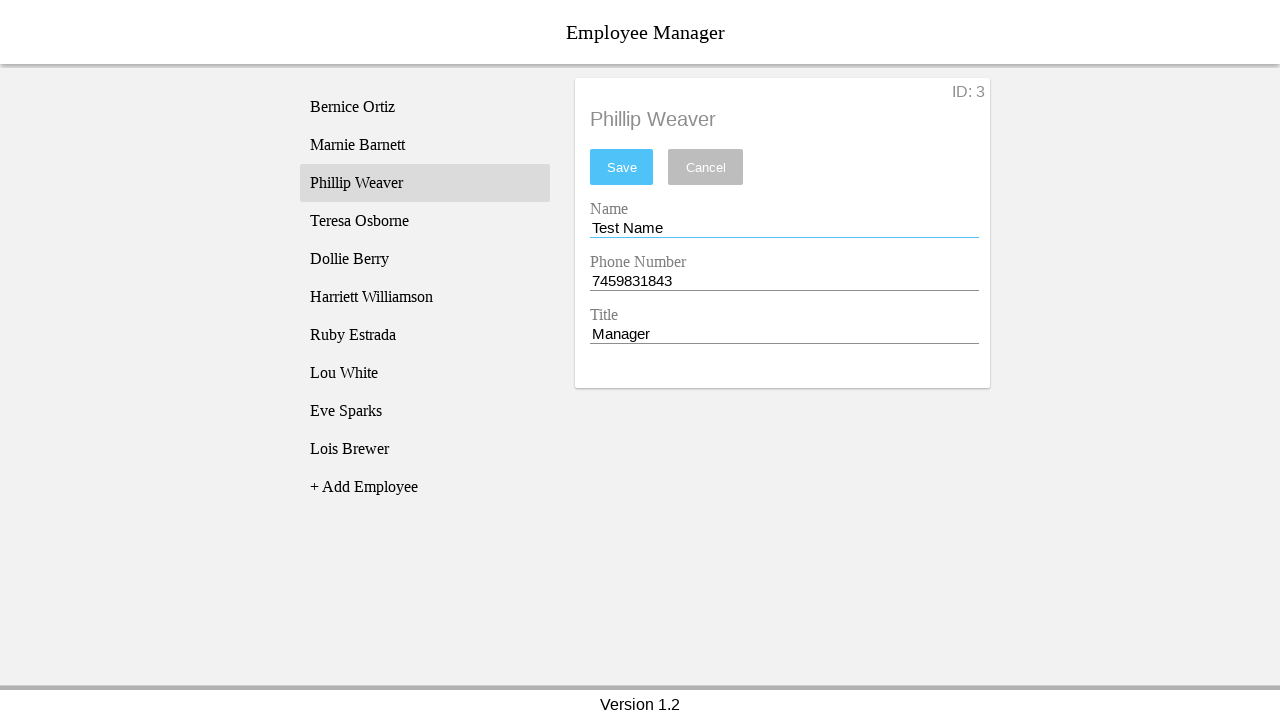

Clicked cancel button to discard changes at (706, 167) on [name='cancel']
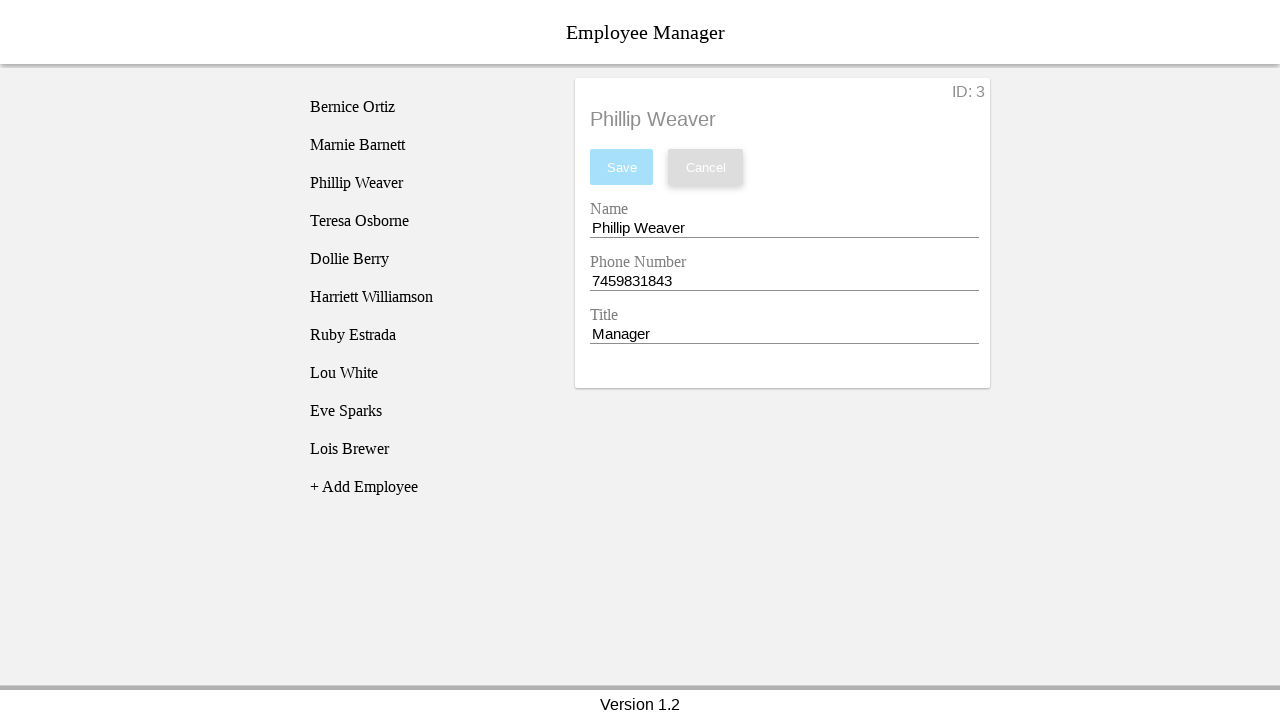

Verified that employee name reverted to 'Phillip Weaver' after cancel
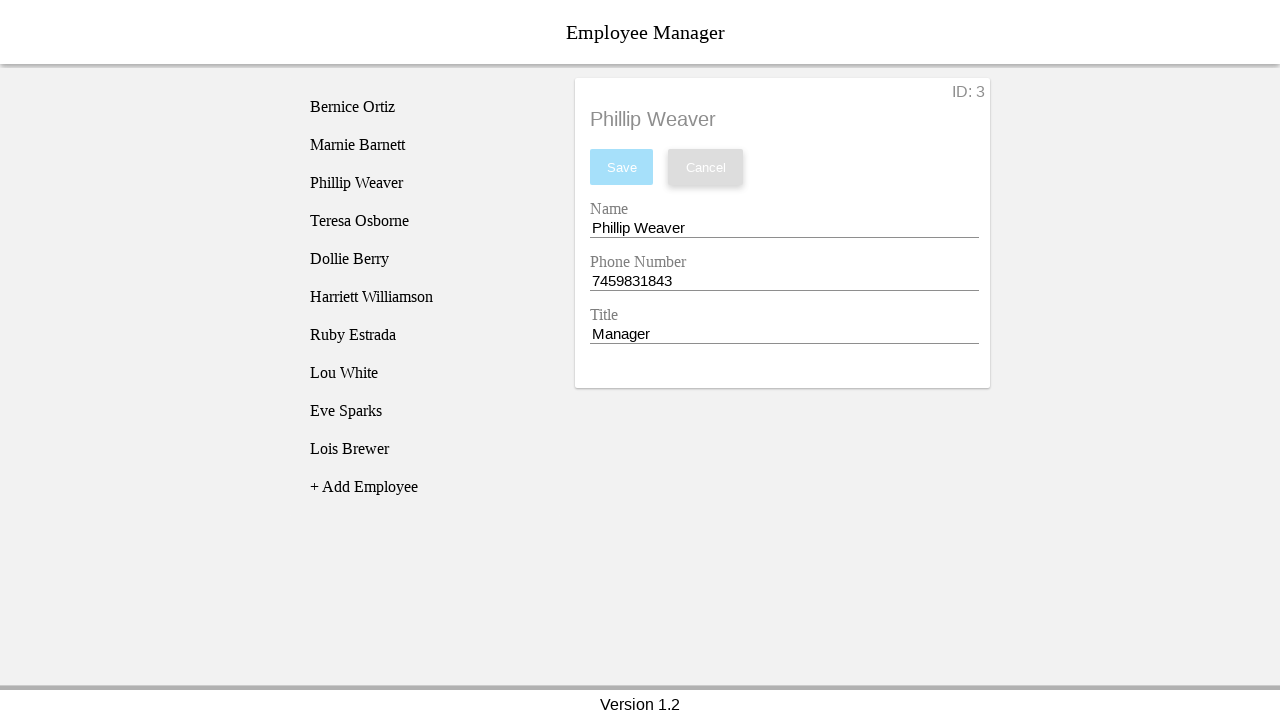

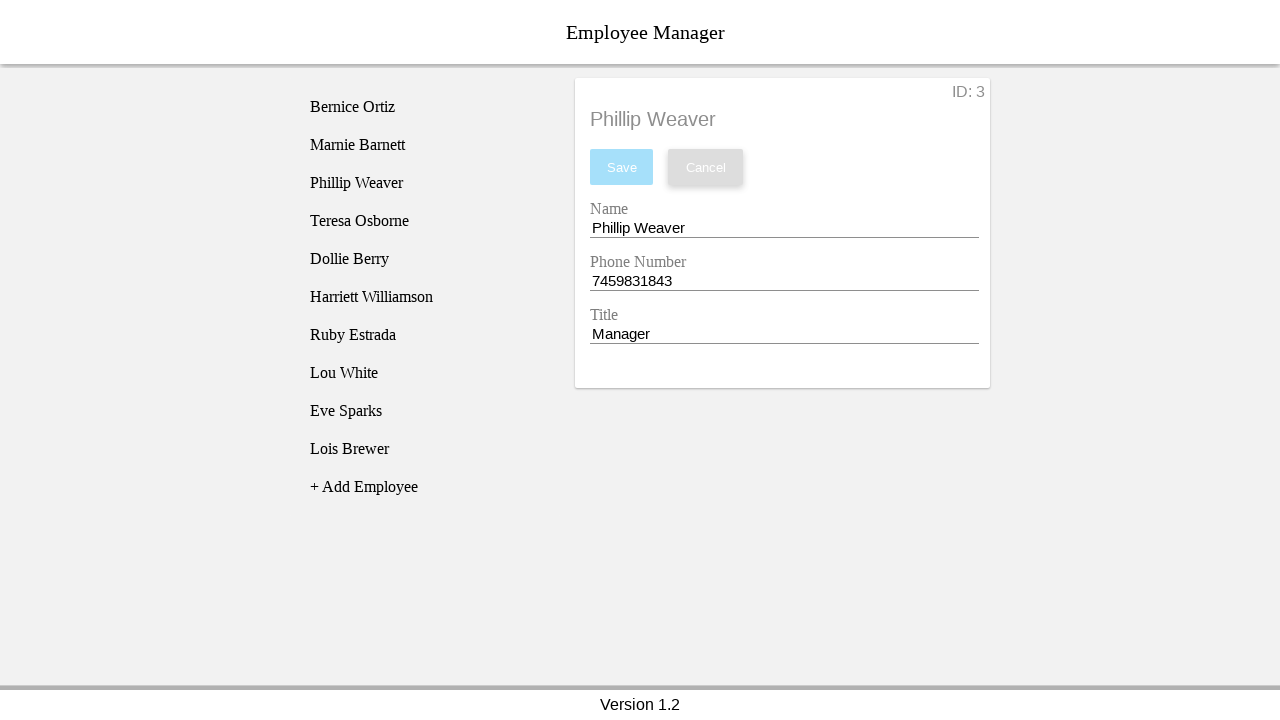